Tests drag and drop functionality by dragging an element to a target drop zone using the dragAndDrop action

Starting URL: https://jqueryui.com/droppable/

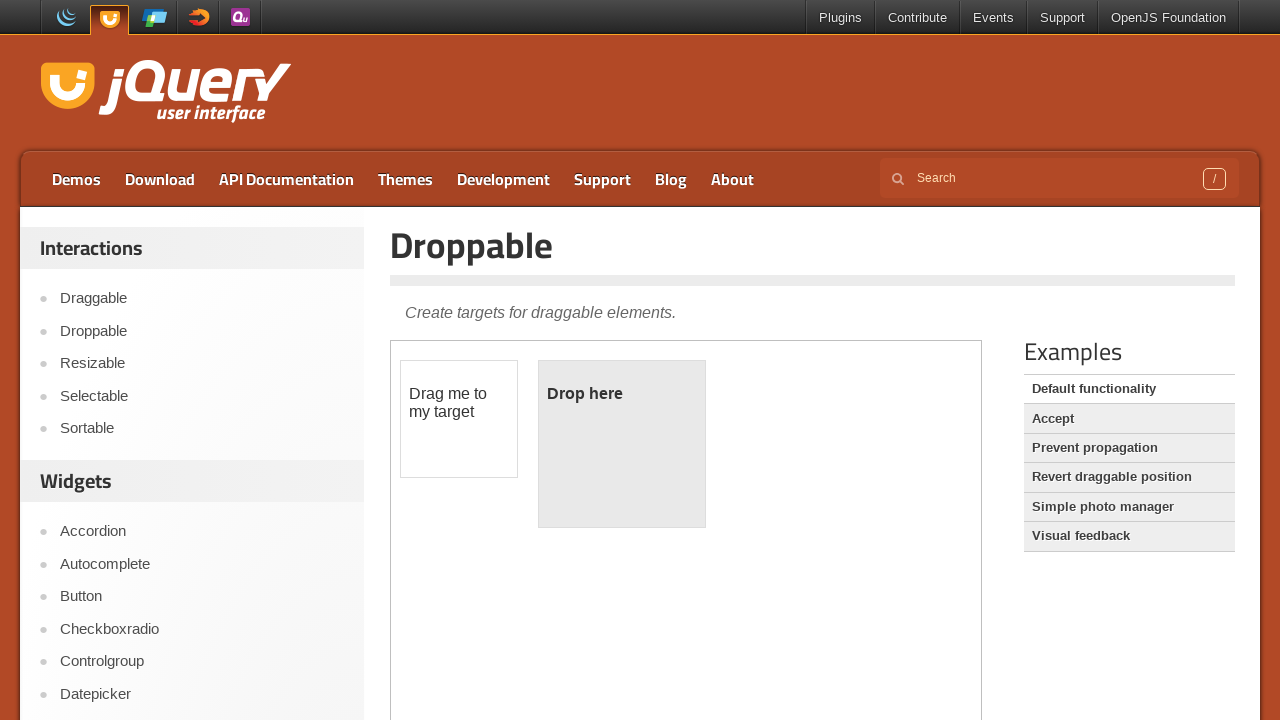

Located the demo iframe containing drag and drop elements
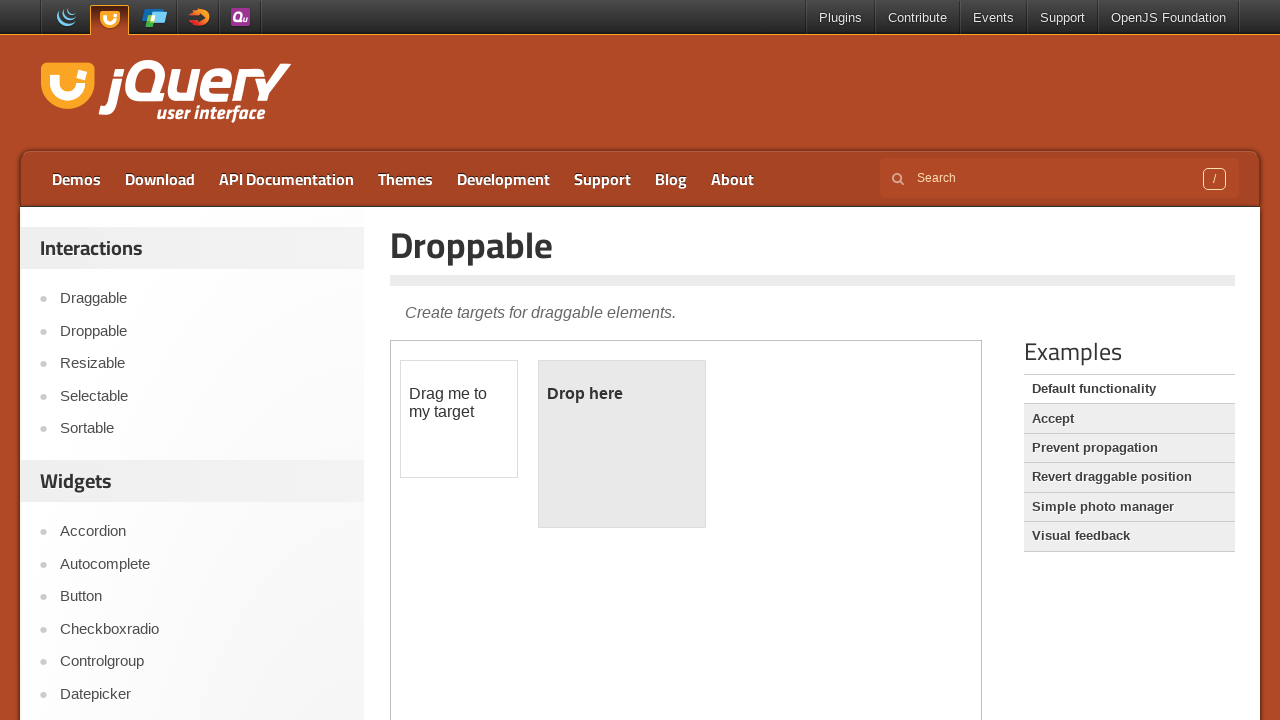

Located the draggable source element
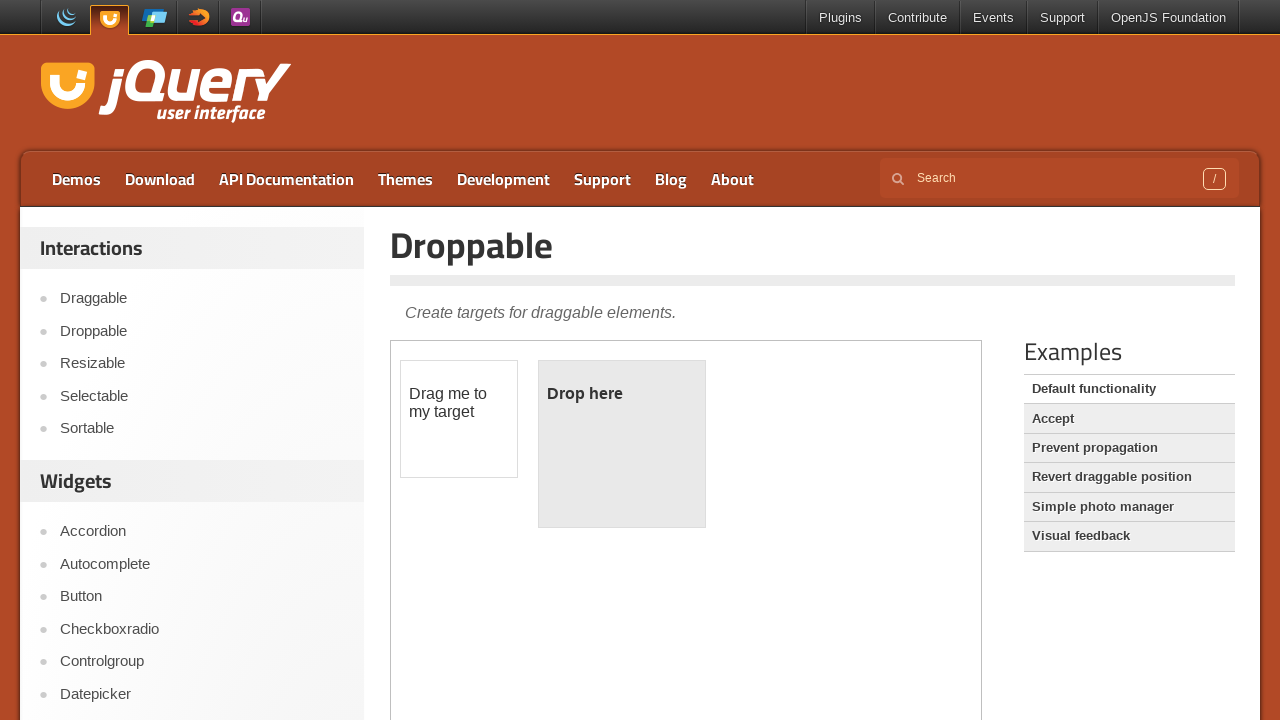

Located the droppable target zone
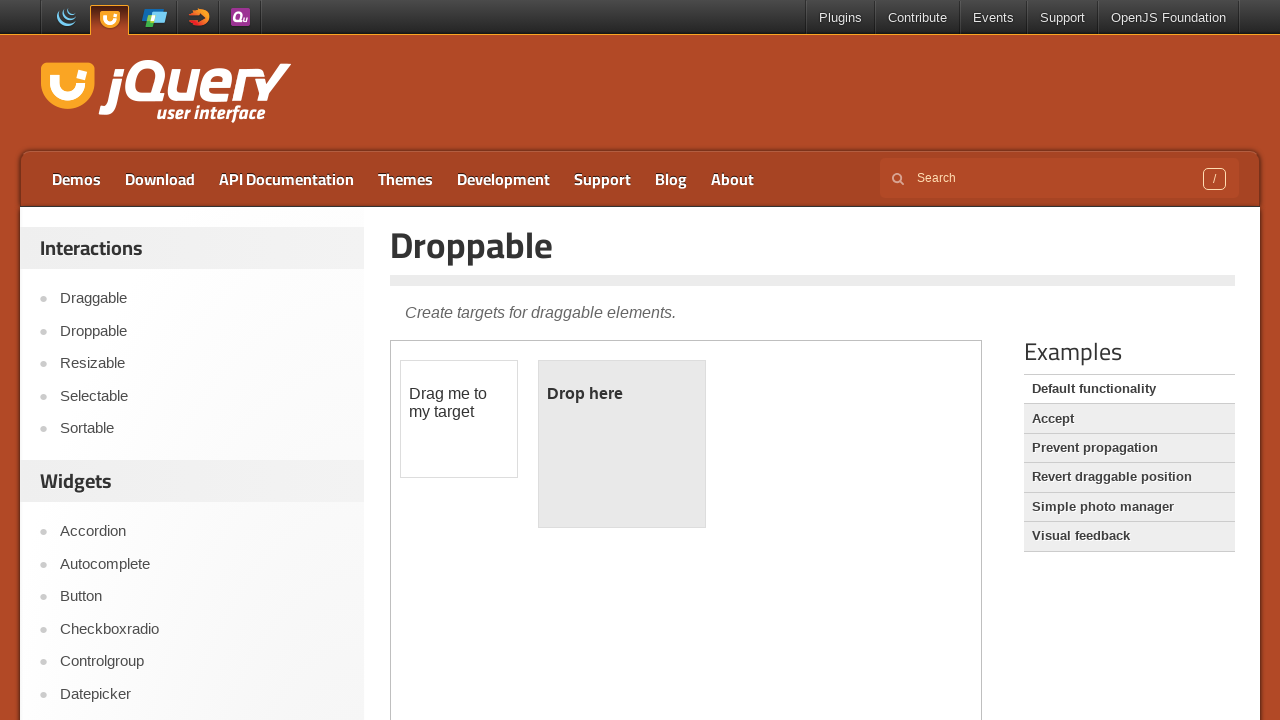

Successfully dragged element from source to target drop zone at (622, 444)
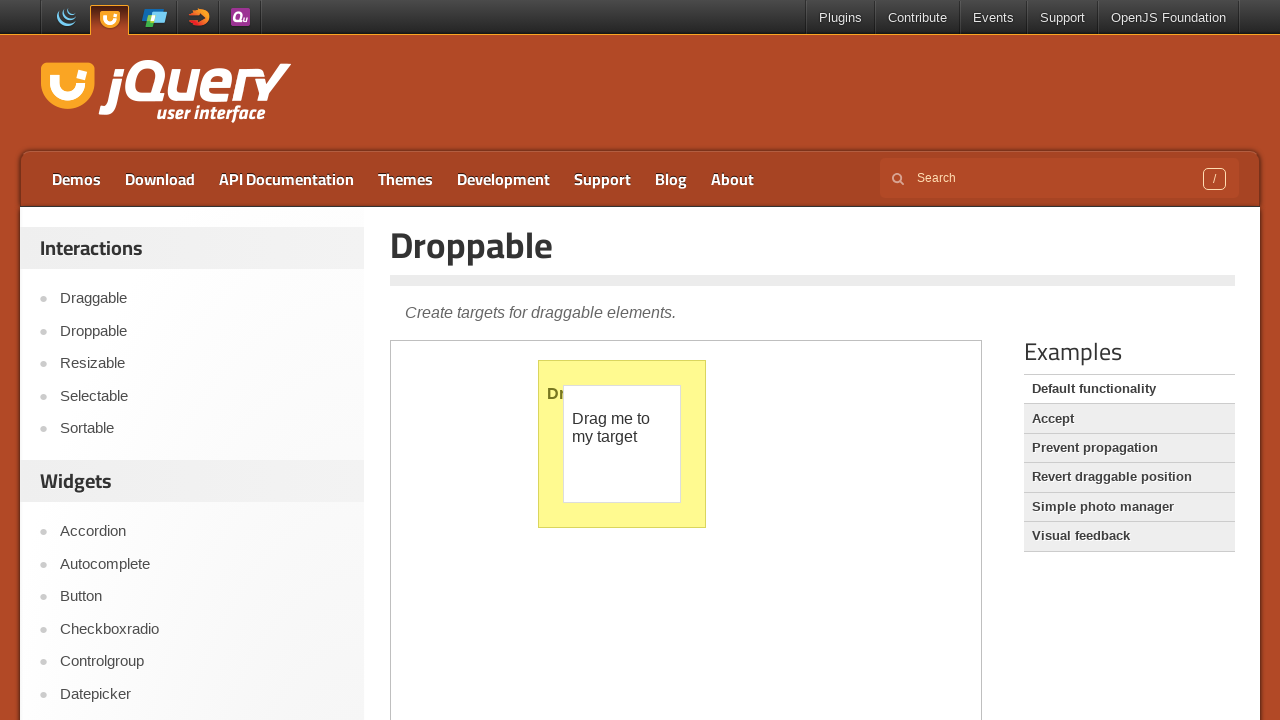

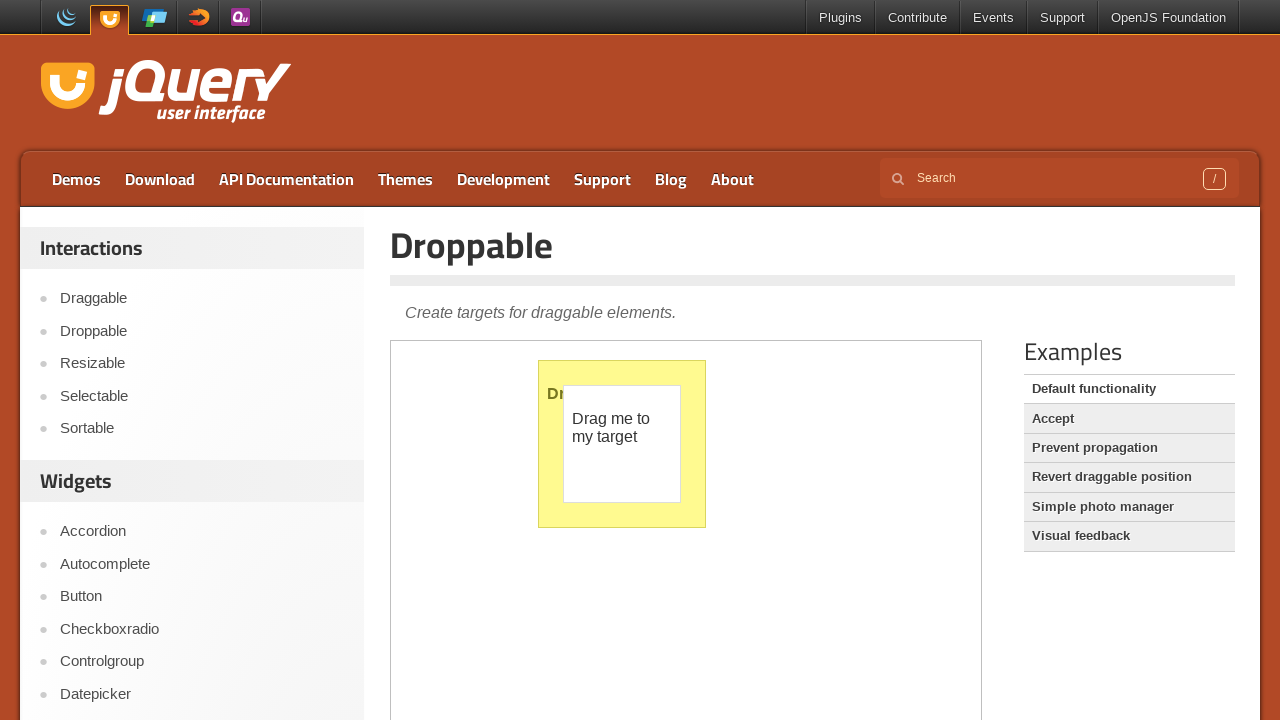